Navigates to Playwright homepage, clicks the "Get started" link, and verifies navigation to the intro page

Starting URL: https://playwright.dev/

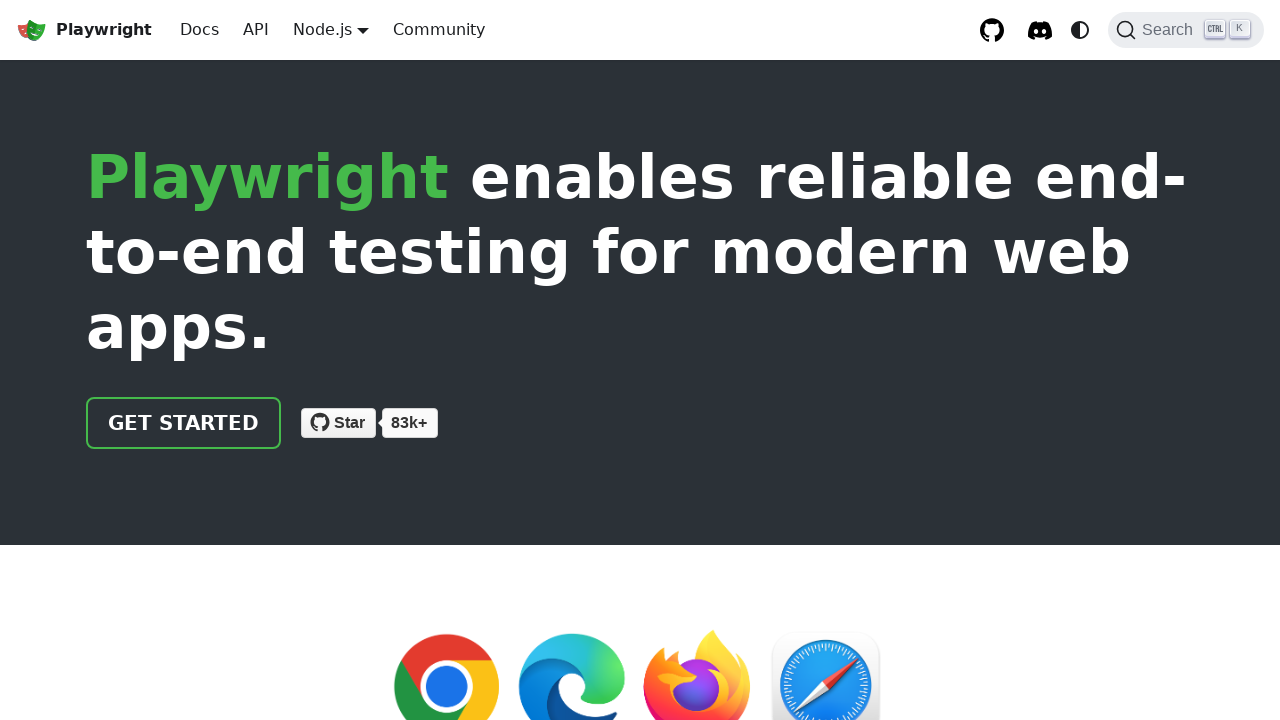

Clicked the 'Get started' link at (184, 423) on internal:role=link[name="Get started"i]
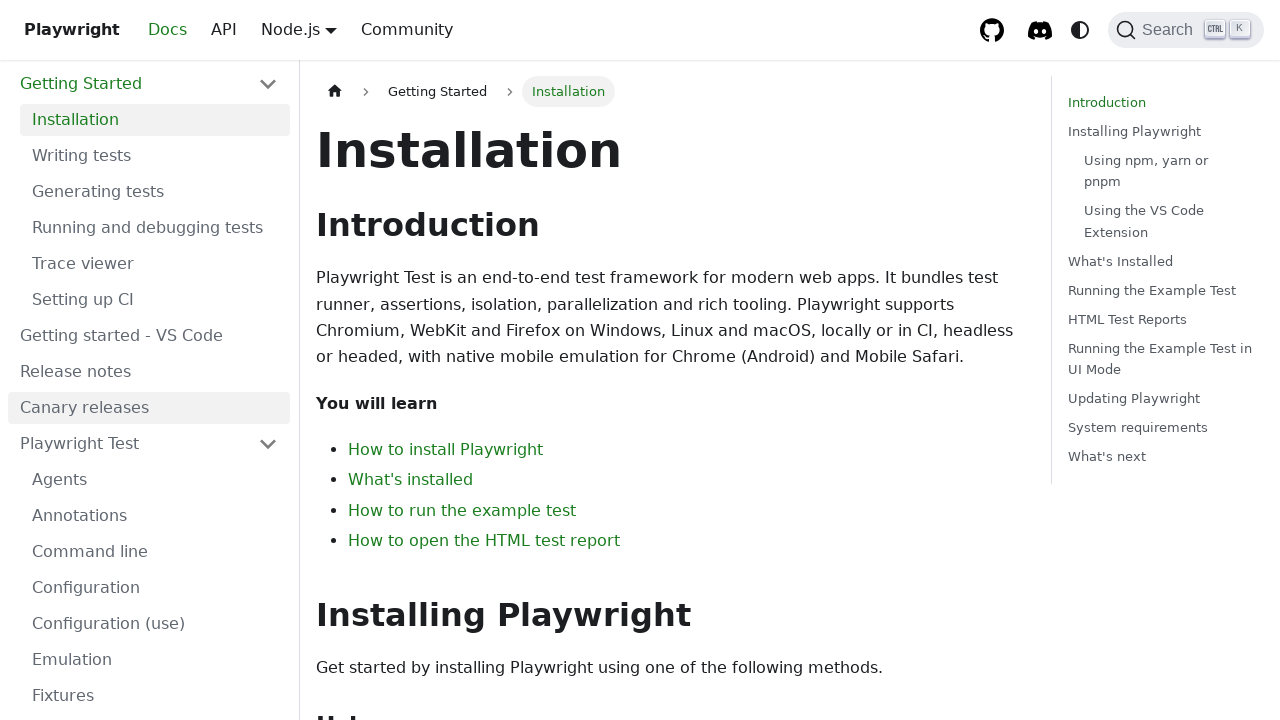

Navigation to intro page completed - URL contains 'intro'
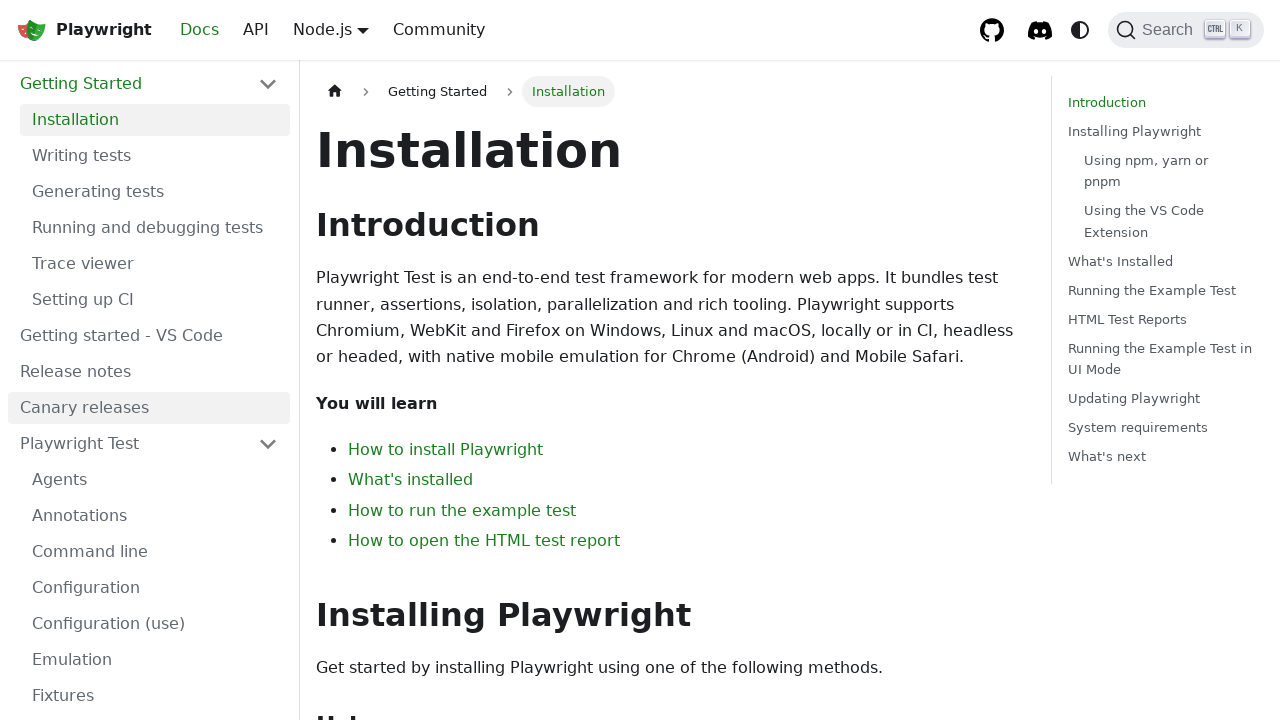

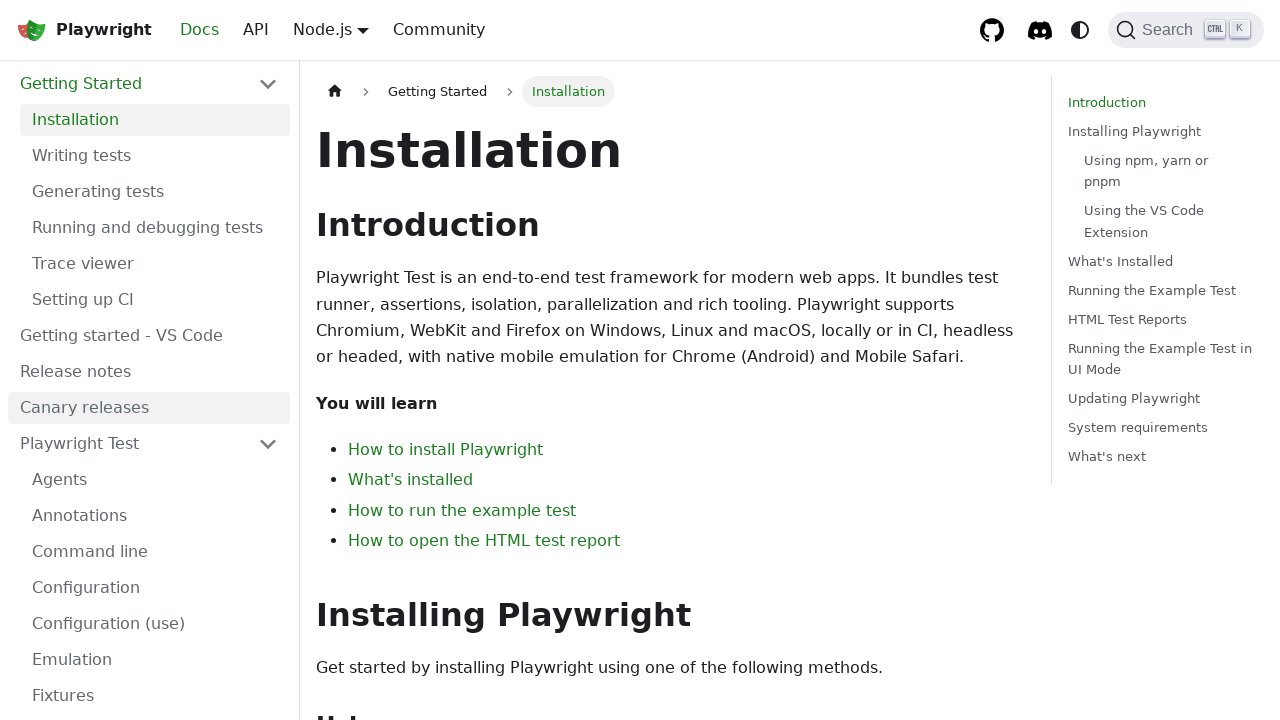